Tests timer-based JavaScript alert by clicking the timer alert button, waiting for the alert to appear after 5 seconds, and accepting it

Starting URL: https://demoqa.com/alerts

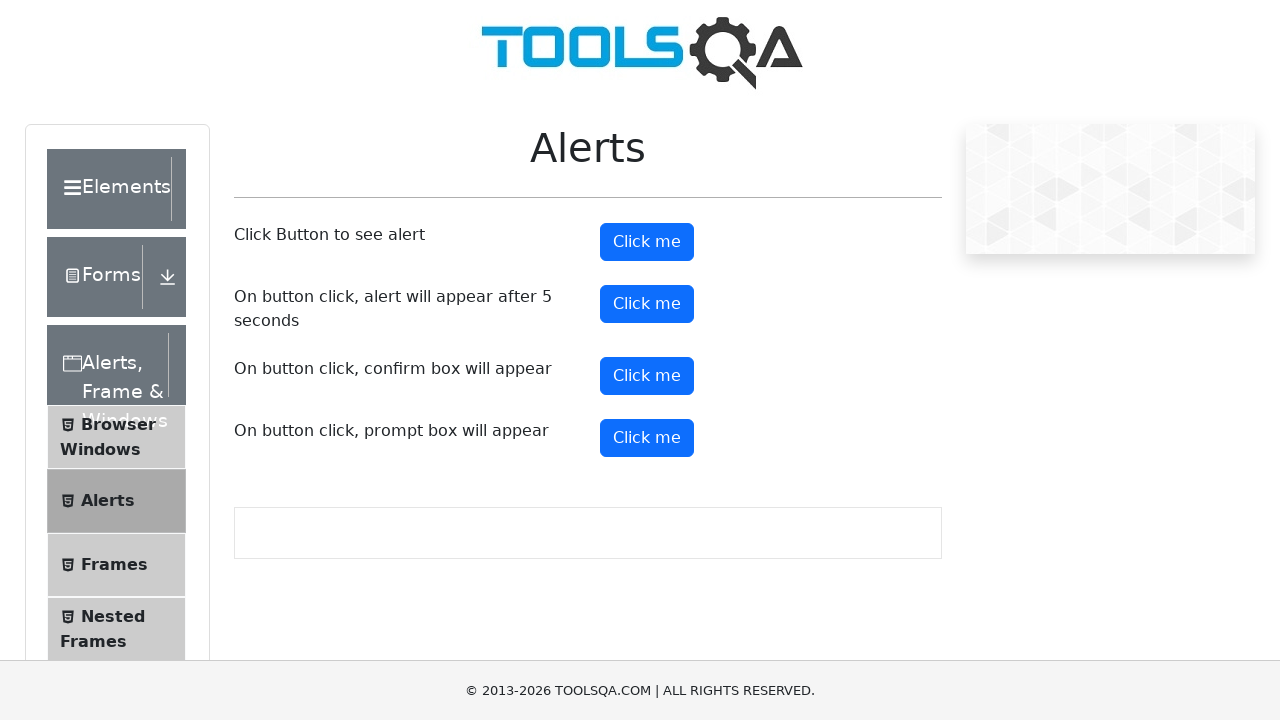

Set up dialog handler to automatically accept alerts
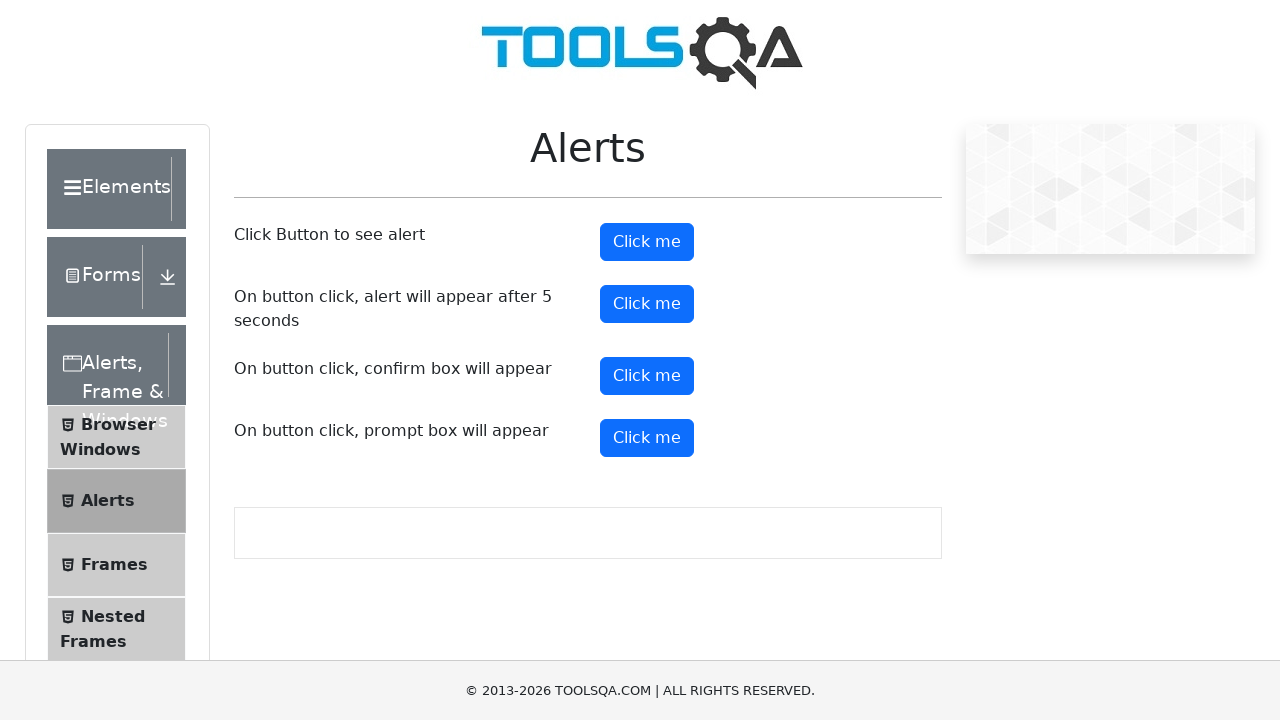

Clicked the timer alert button at (647, 304) on #timerAlertButton
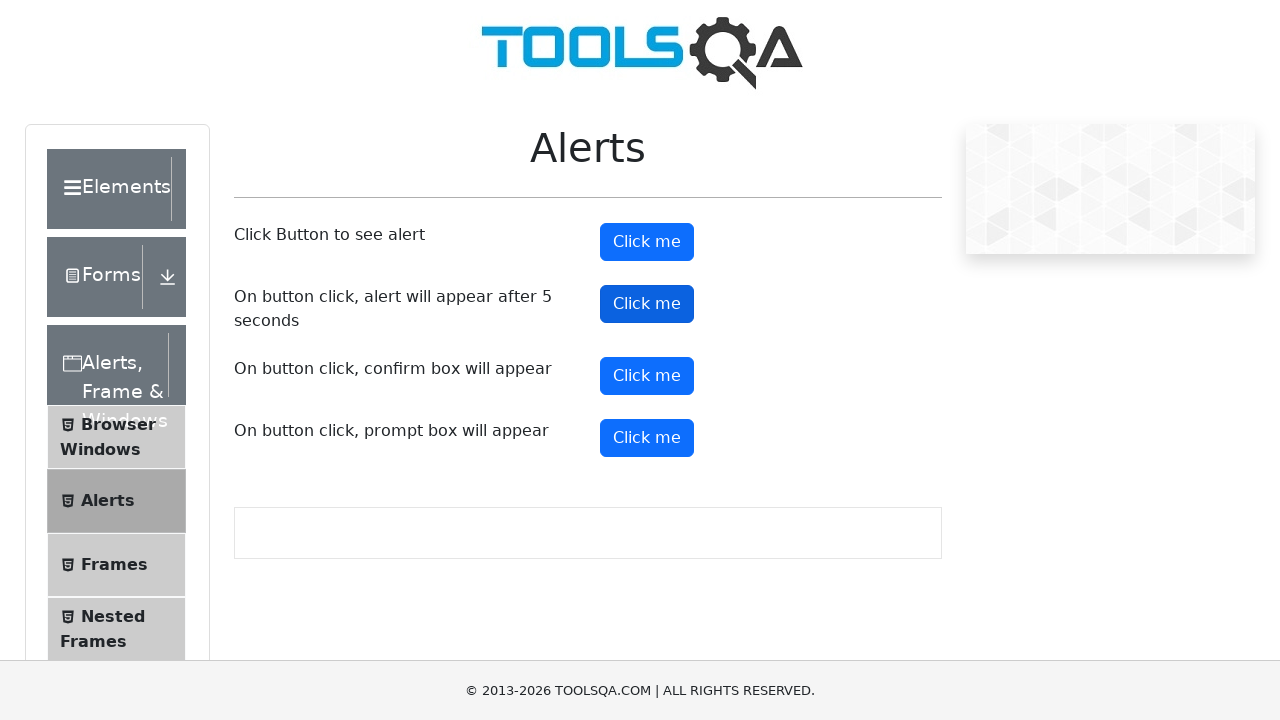

Waited 6 seconds for the timer-based alert to appear and be accepted
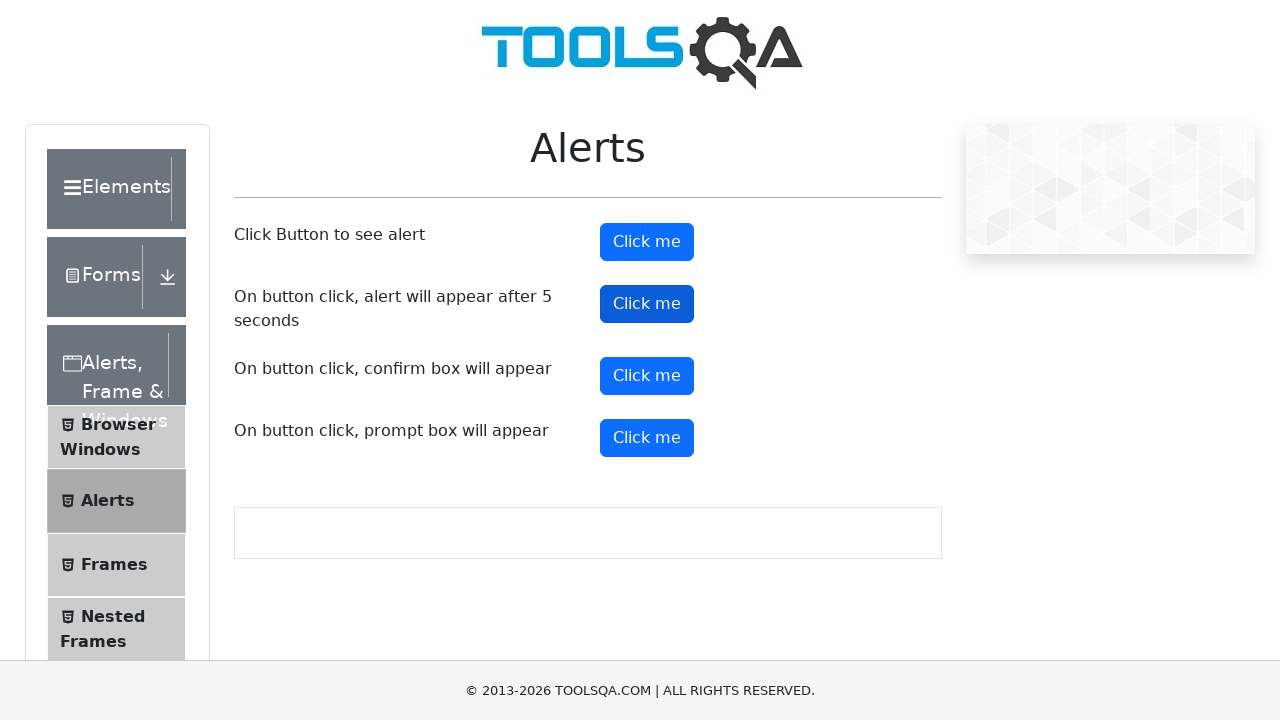

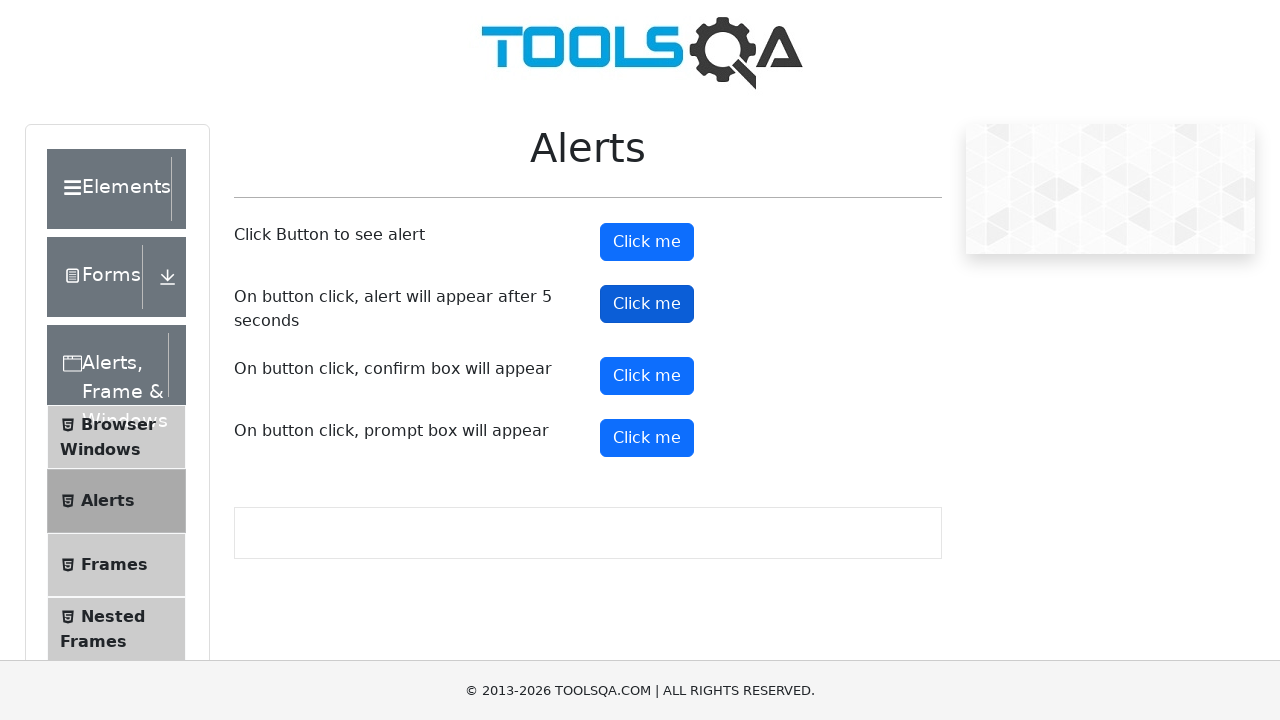